Tests that edits are saved when the input loses focus (blur event)

Starting URL: https://demo.playwright.dev/todomvc

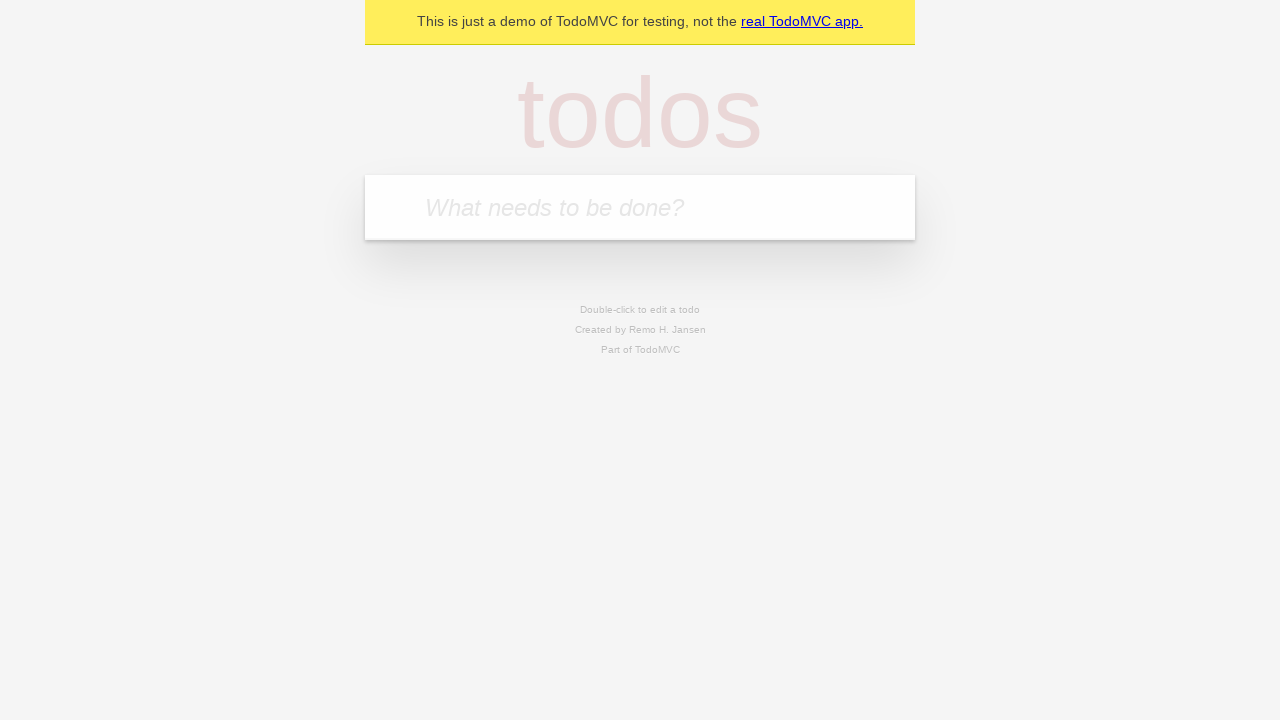

Filled new todo input with 'buy some cheese' on internal:attr=[placeholder="What needs to be done?"i]
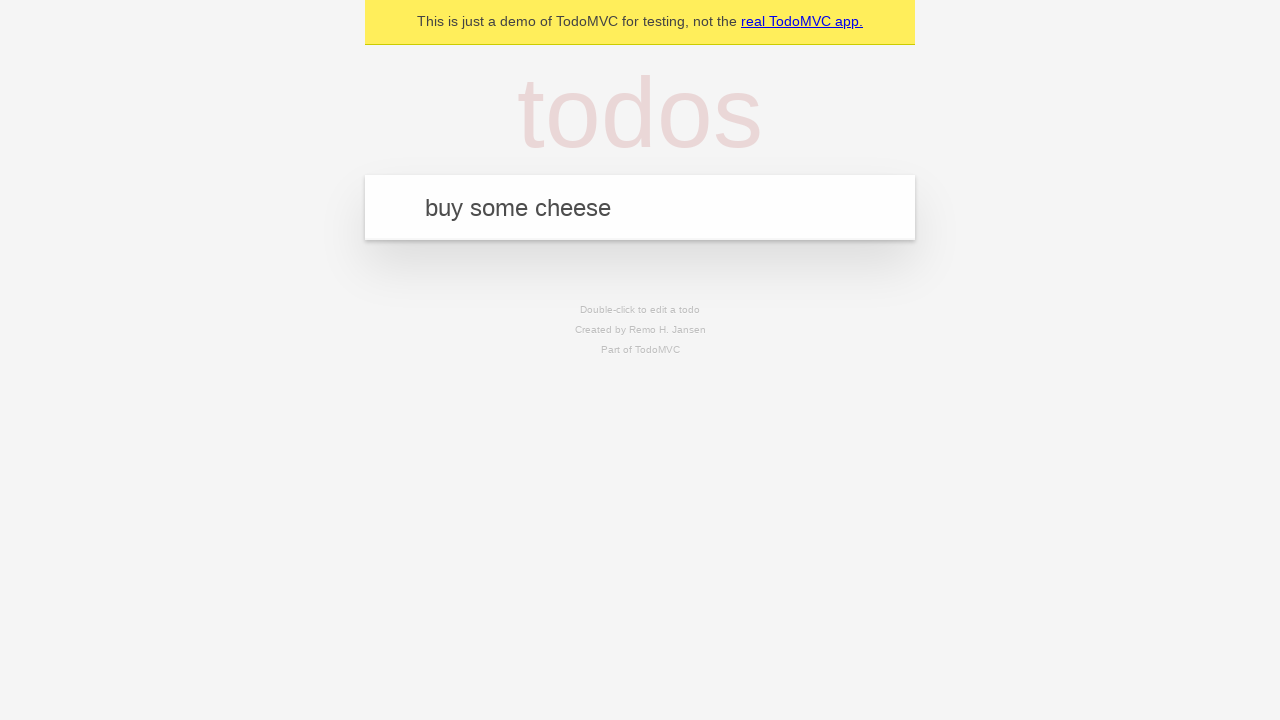

Pressed Enter to create todo 'buy some cheese' on internal:attr=[placeholder="What needs to be done?"i]
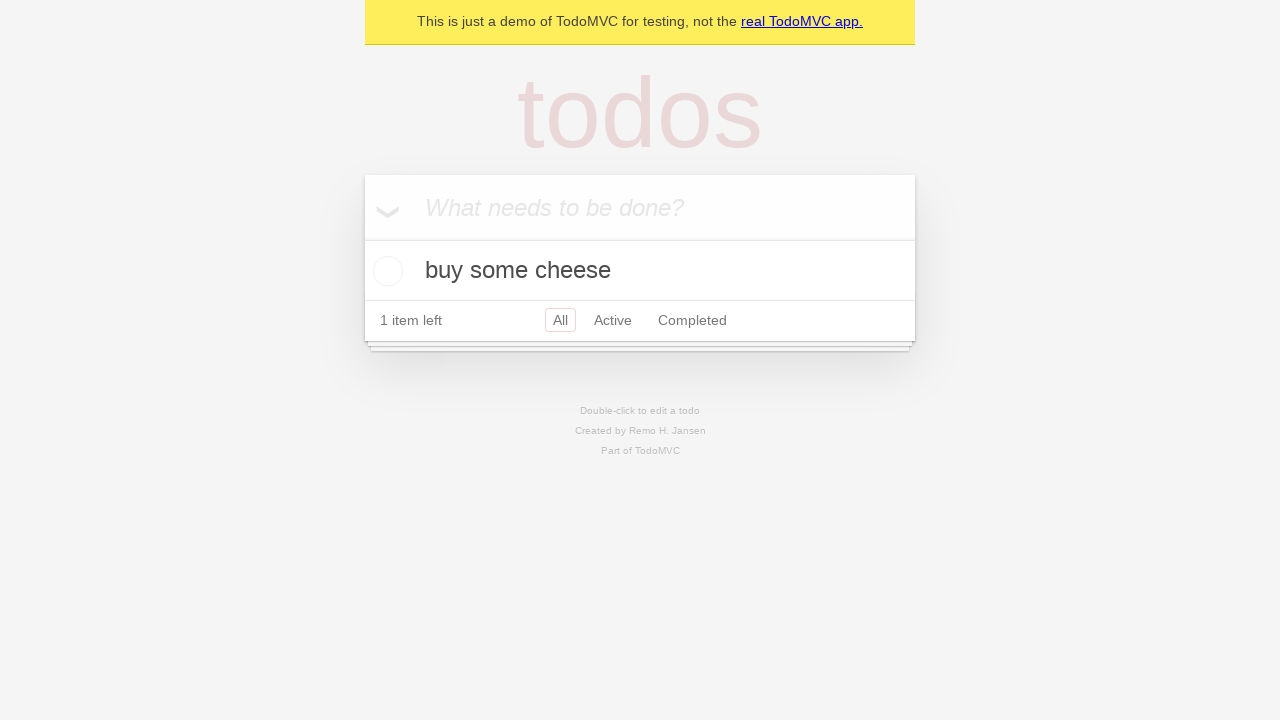

Filled new todo input with 'feed the cat' on internal:attr=[placeholder="What needs to be done?"i]
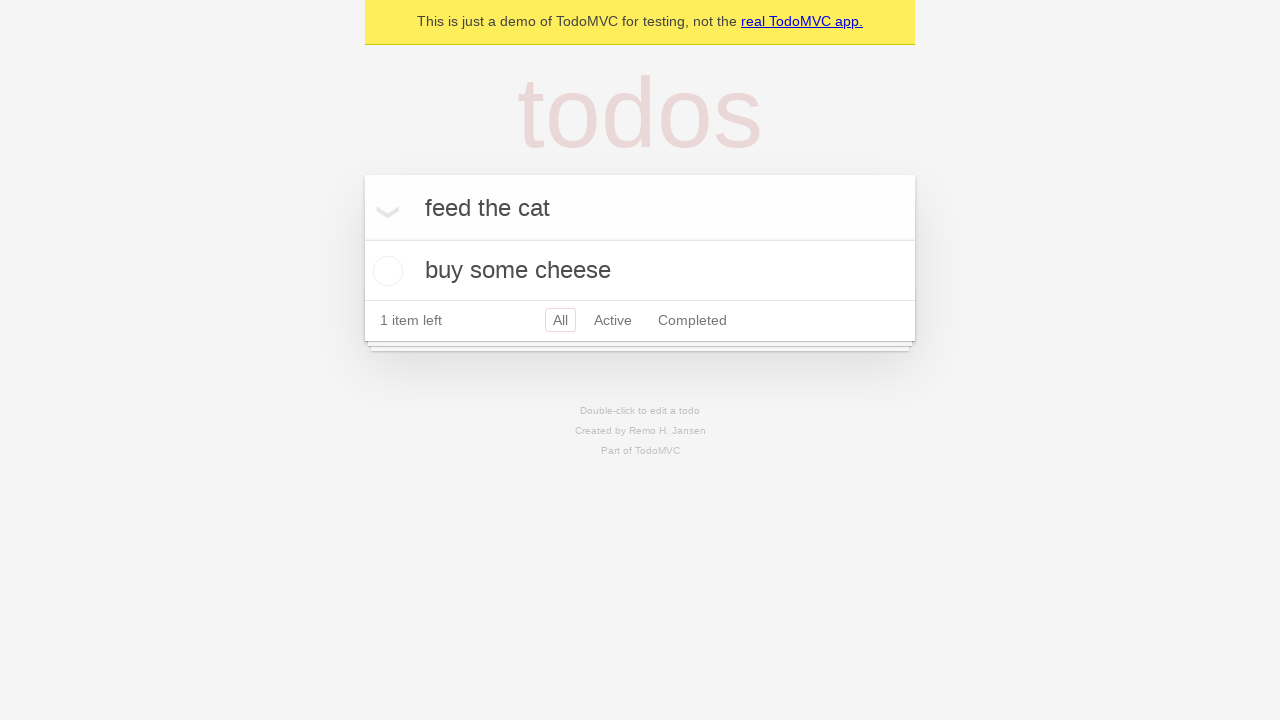

Pressed Enter to create todo 'feed the cat' on internal:attr=[placeholder="What needs to be done?"i]
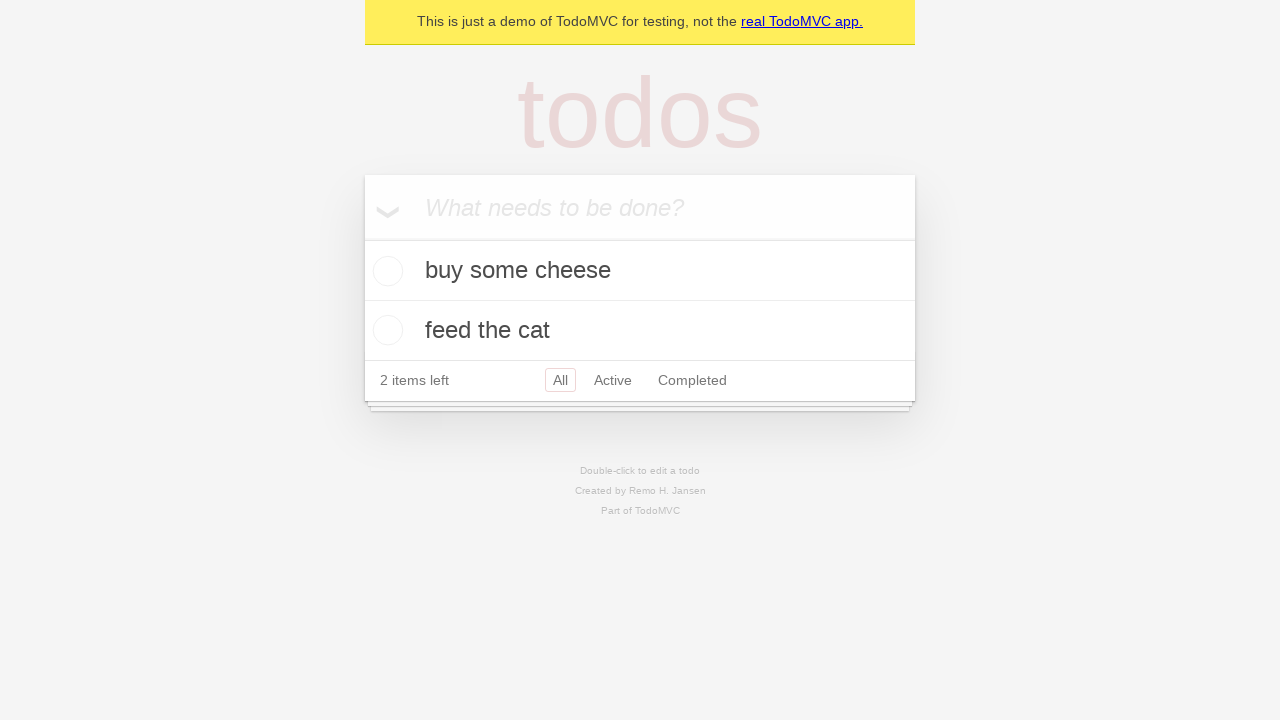

Filled new todo input with 'book a doctors appointment' on internal:attr=[placeholder="What needs to be done?"i]
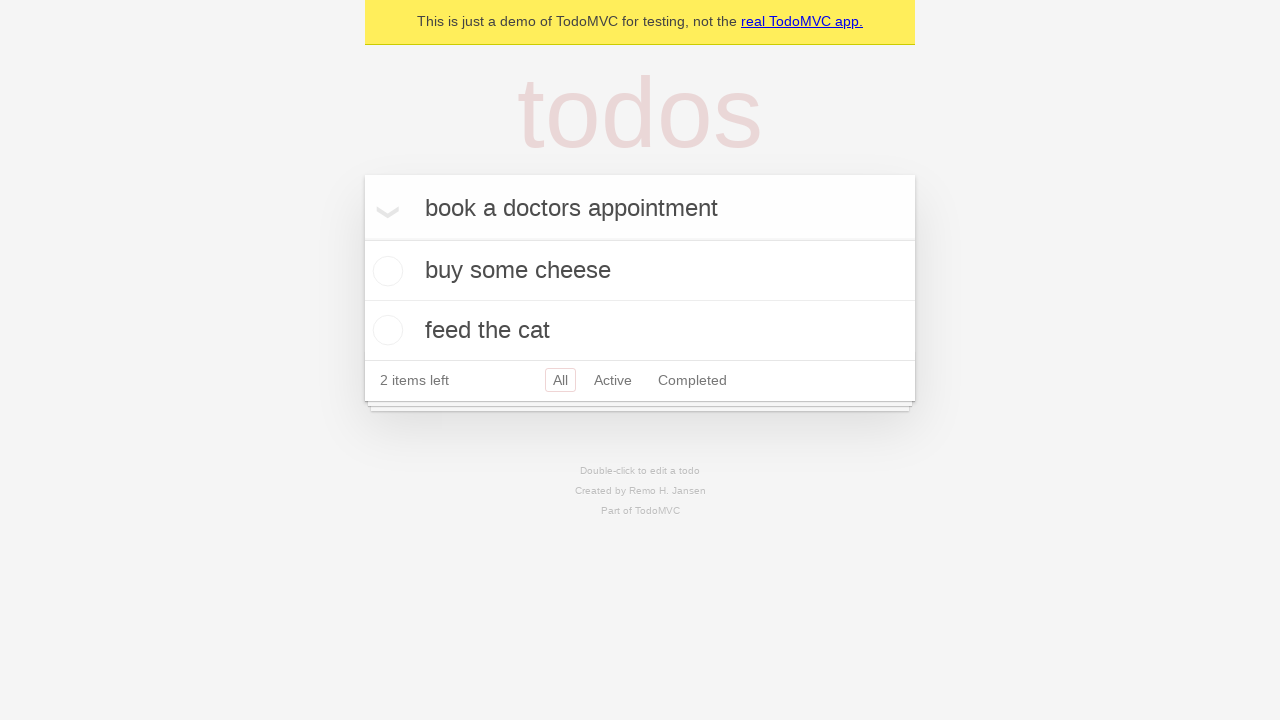

Pressed Enter to create todo 'book a doctors appointment' on internal:attr=[placeholder="What needs to be done?"i]
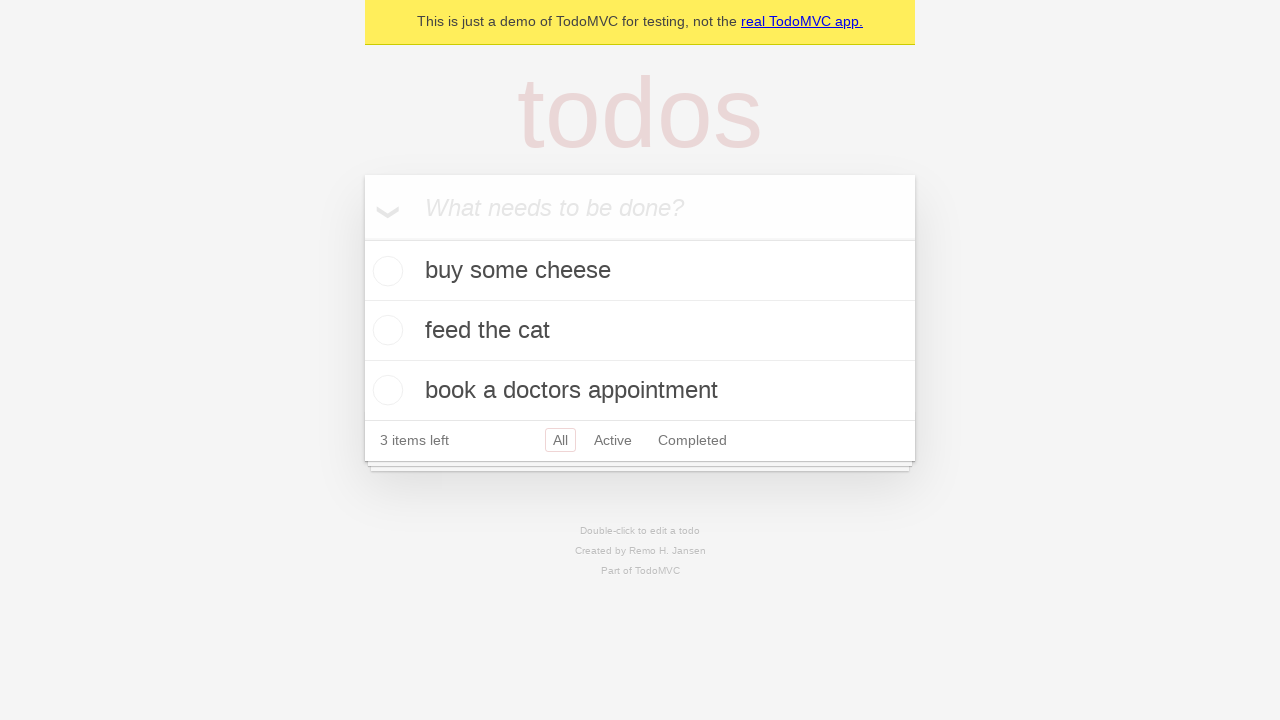

Double-clicked second todo item to enter edit mode at (640, 331) on internal:testid=[data-testid="todo-item"s] >> nth=1
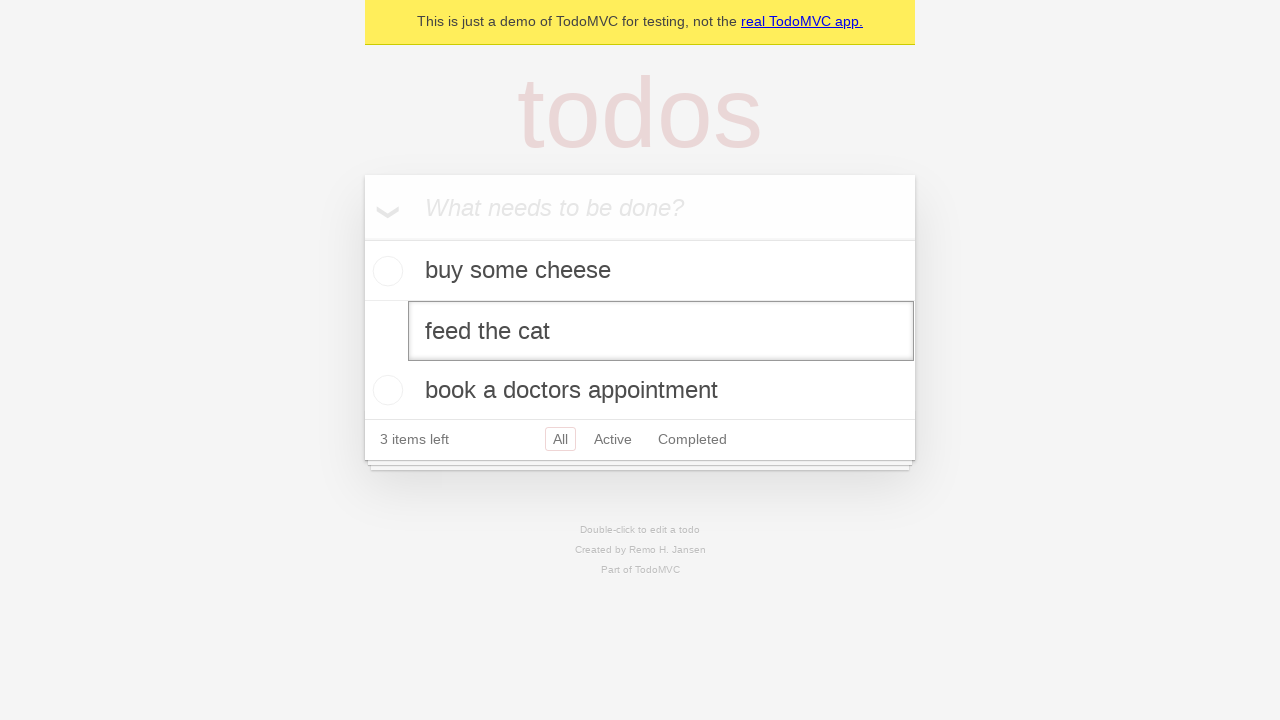

Filled edit textbox with new text 'buy some sausages' on internal:testid=[data-testid="todo-item"s] >> nth=1 >> internal:role=textbox[nam
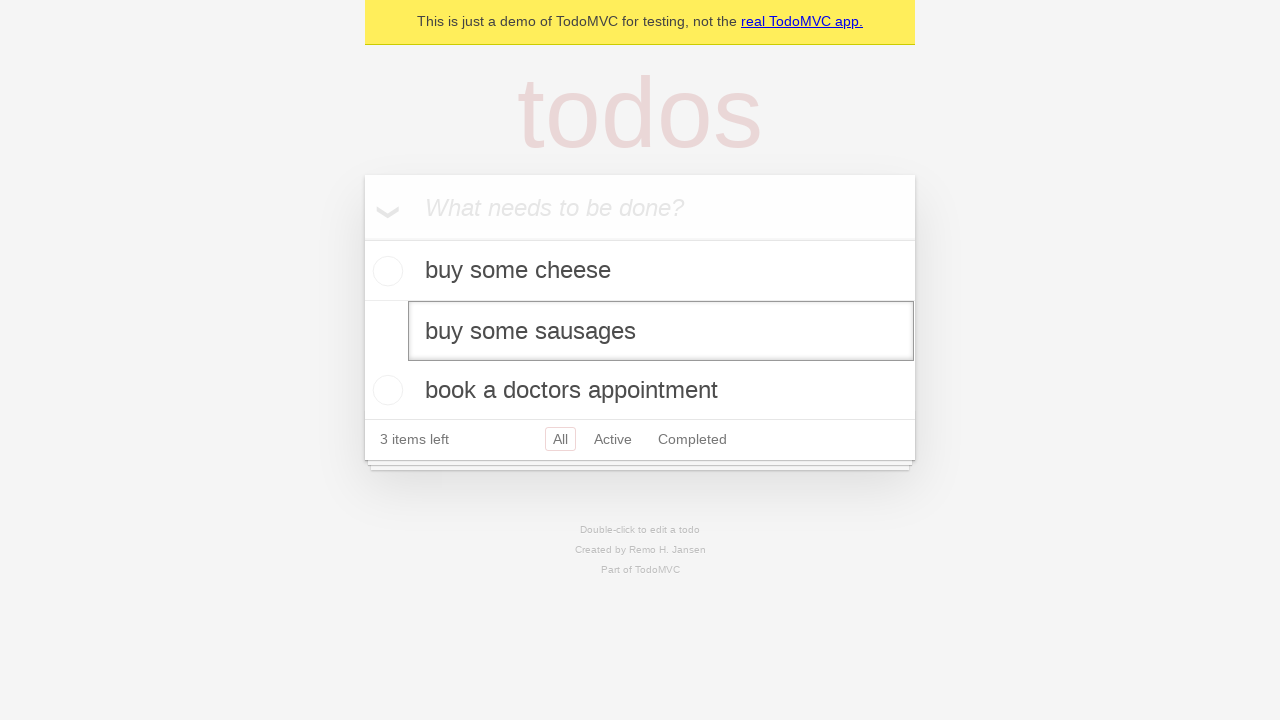

Dispatched blur event to save edit
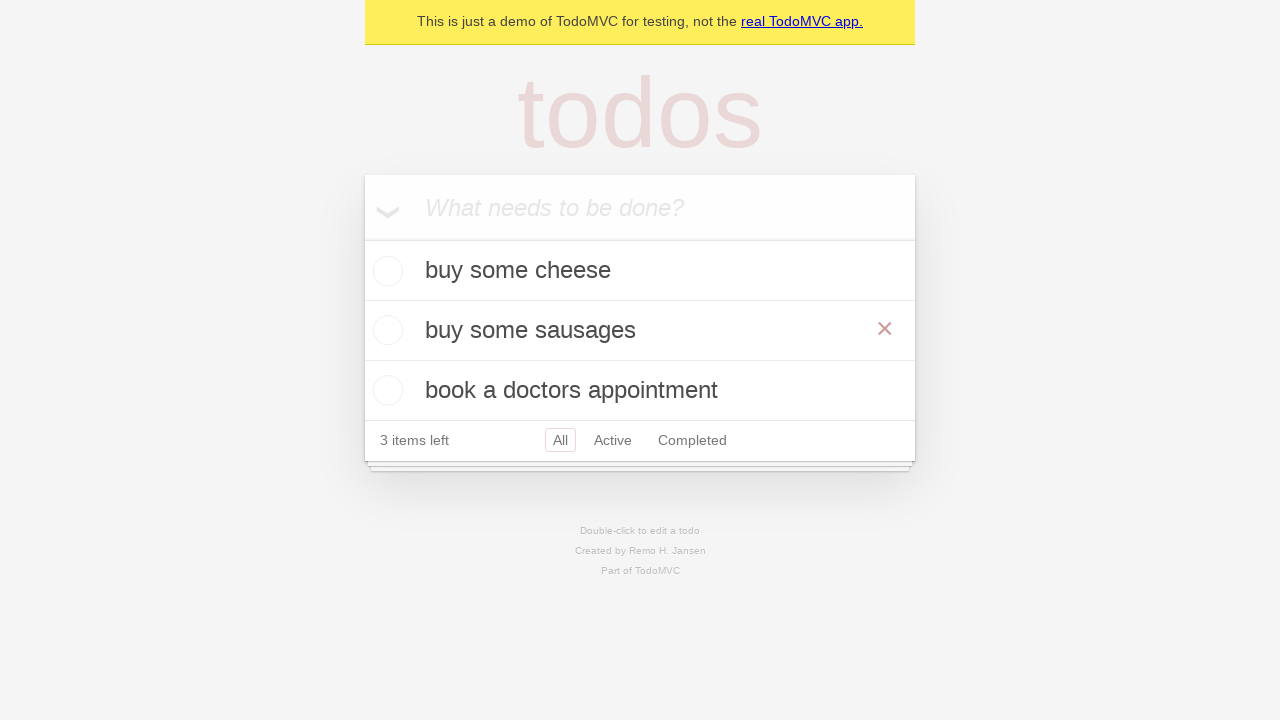

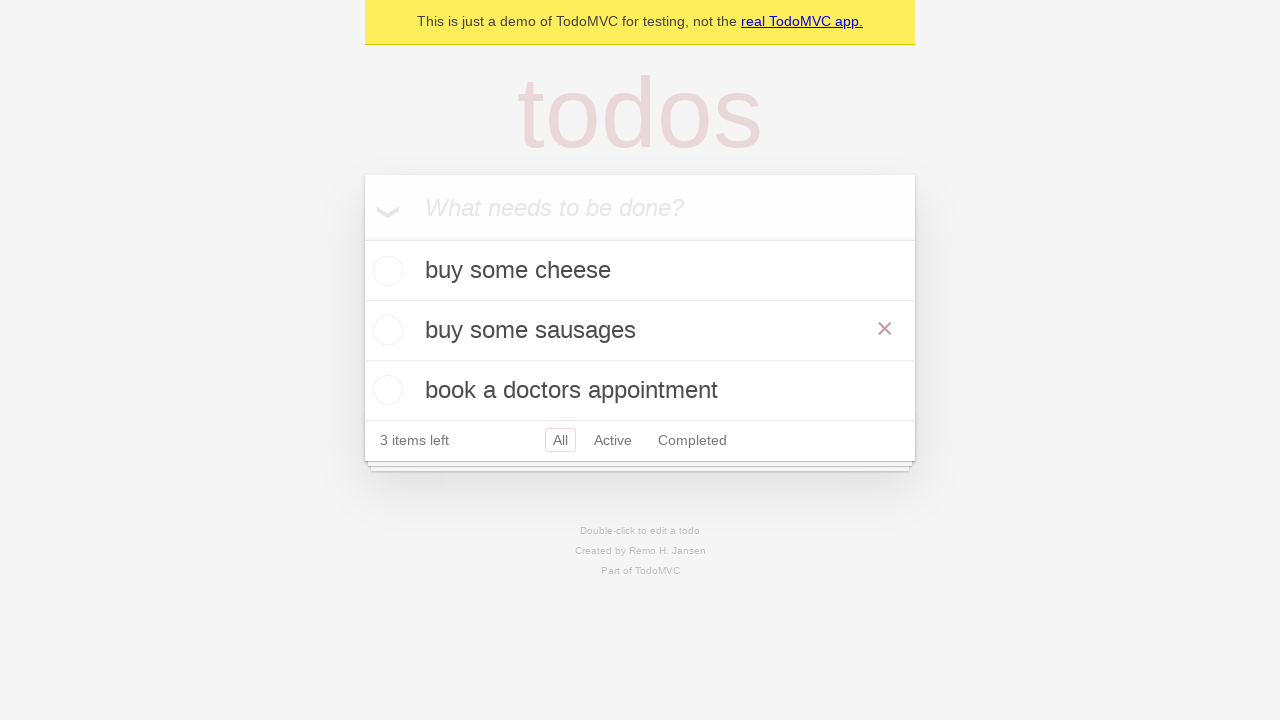